Tests navigation to a hotel details page by clicking on a hotel and verifying the back button is present

Starting URL: http://hotel-v3.progmasters.hu/

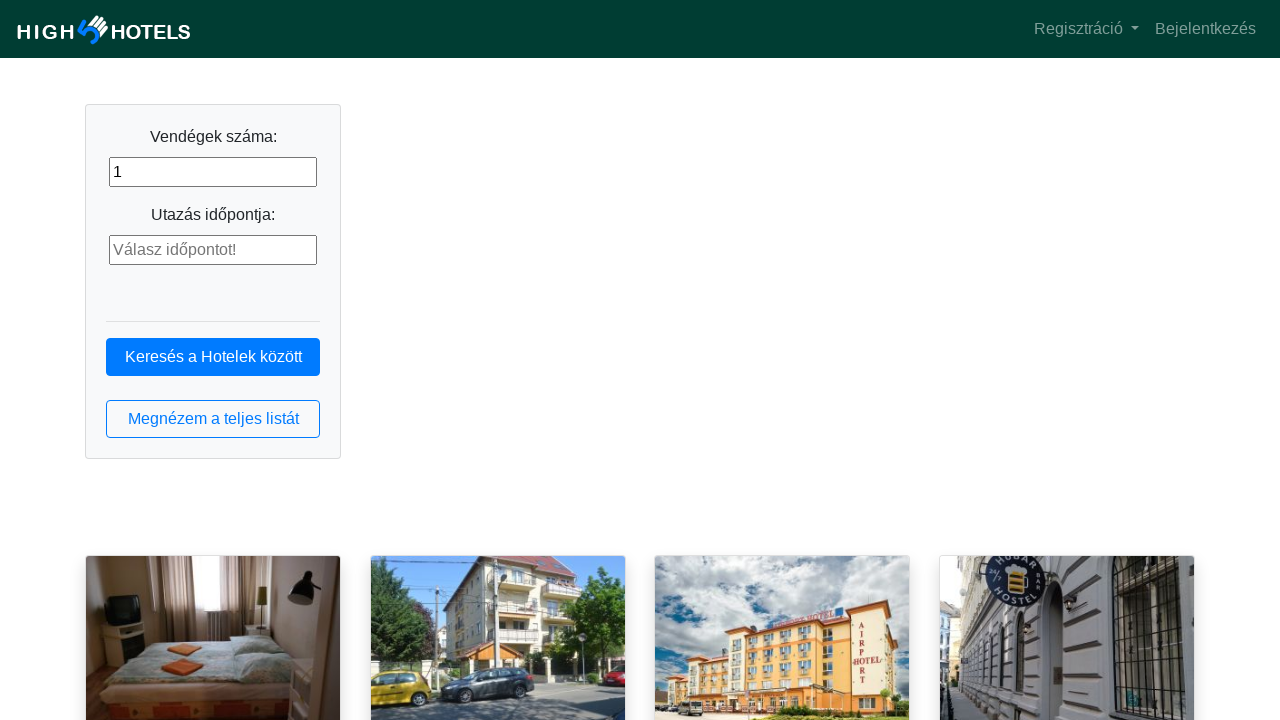

Clicked hotel list button at (213, 419) on button.btn.btn-outline-primary.btn-block
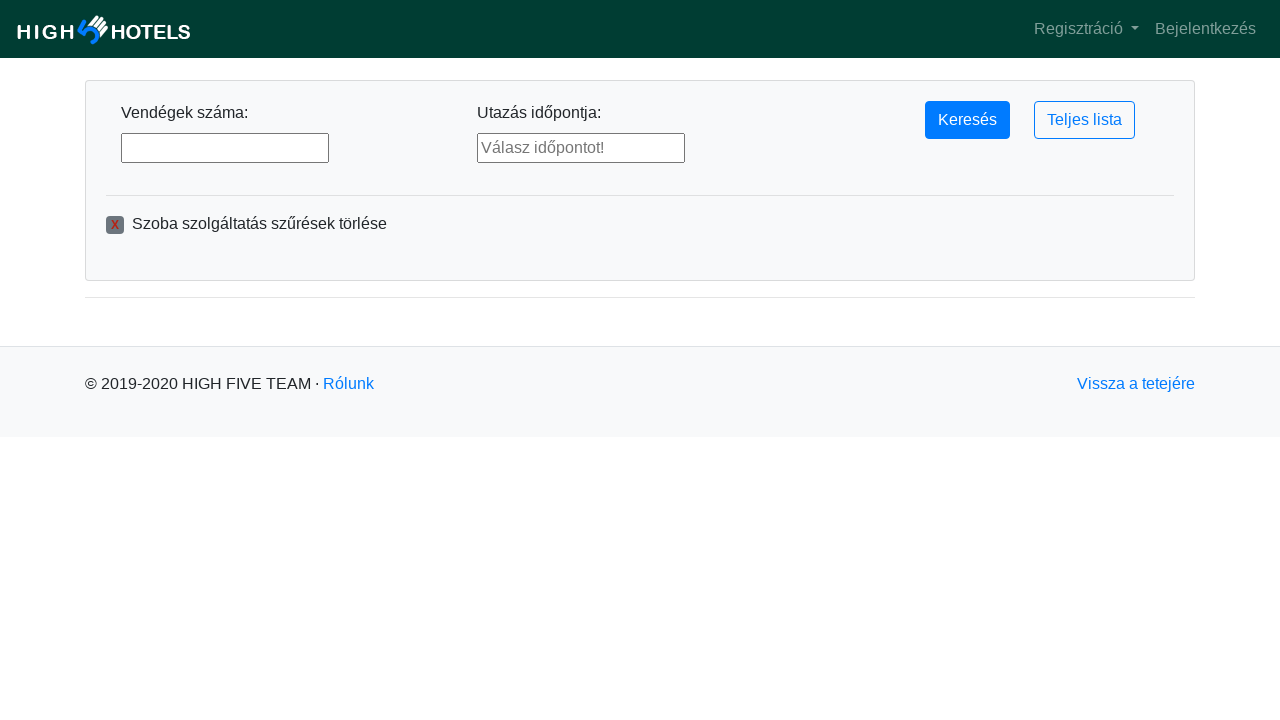

Hotel list loaded with clickable hotel items
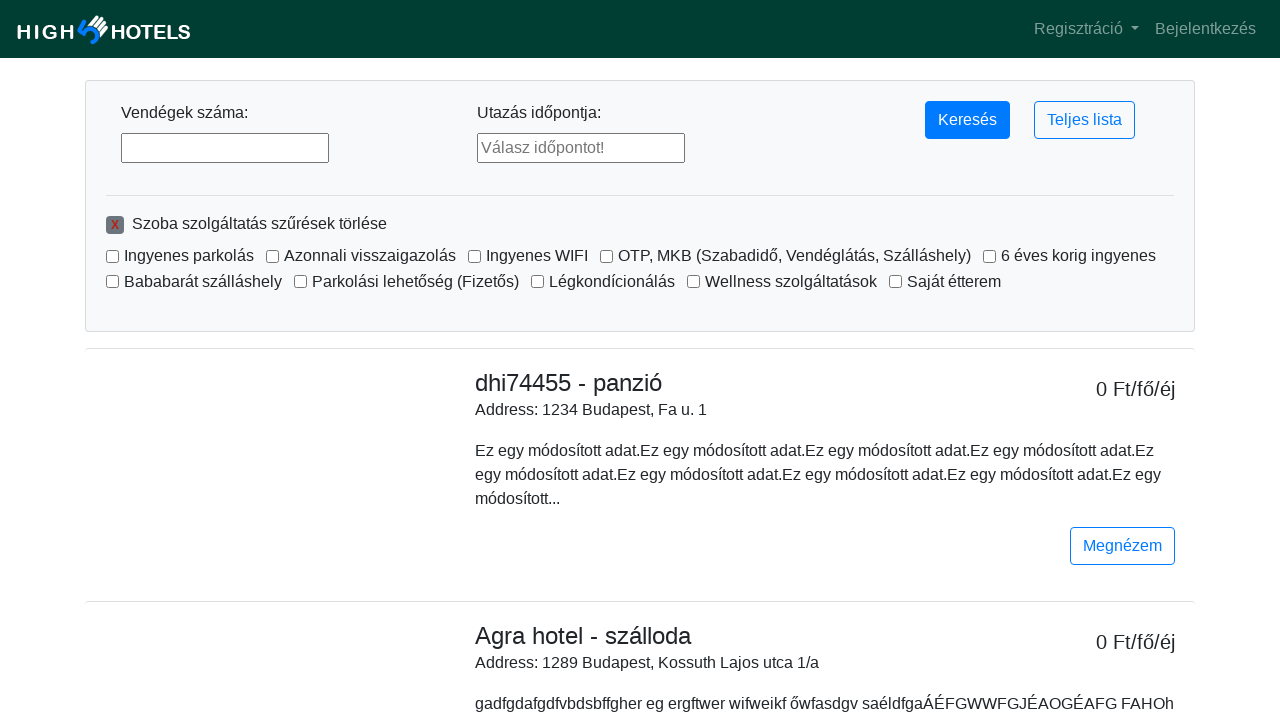

Clicked first hotel to navigate to hotel details page at (734, 383) on h4[style="cursor: pointer"]
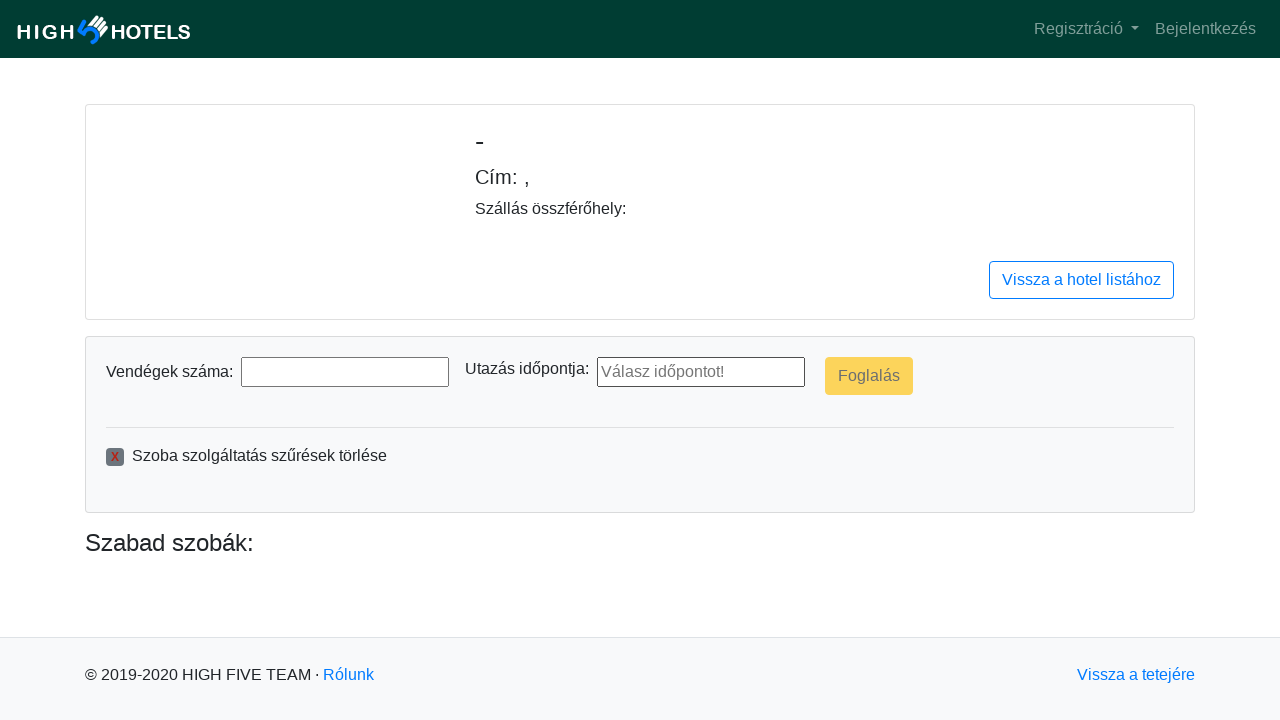

Hotel details page loaded and back button is present
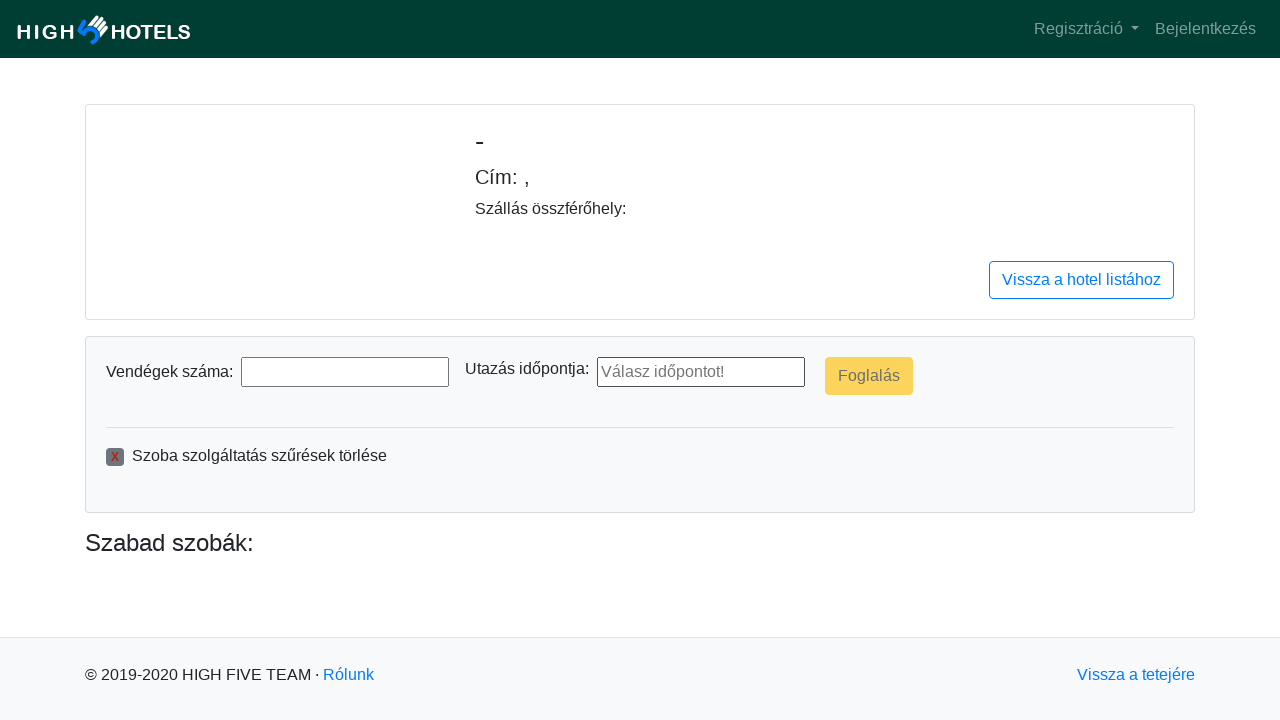

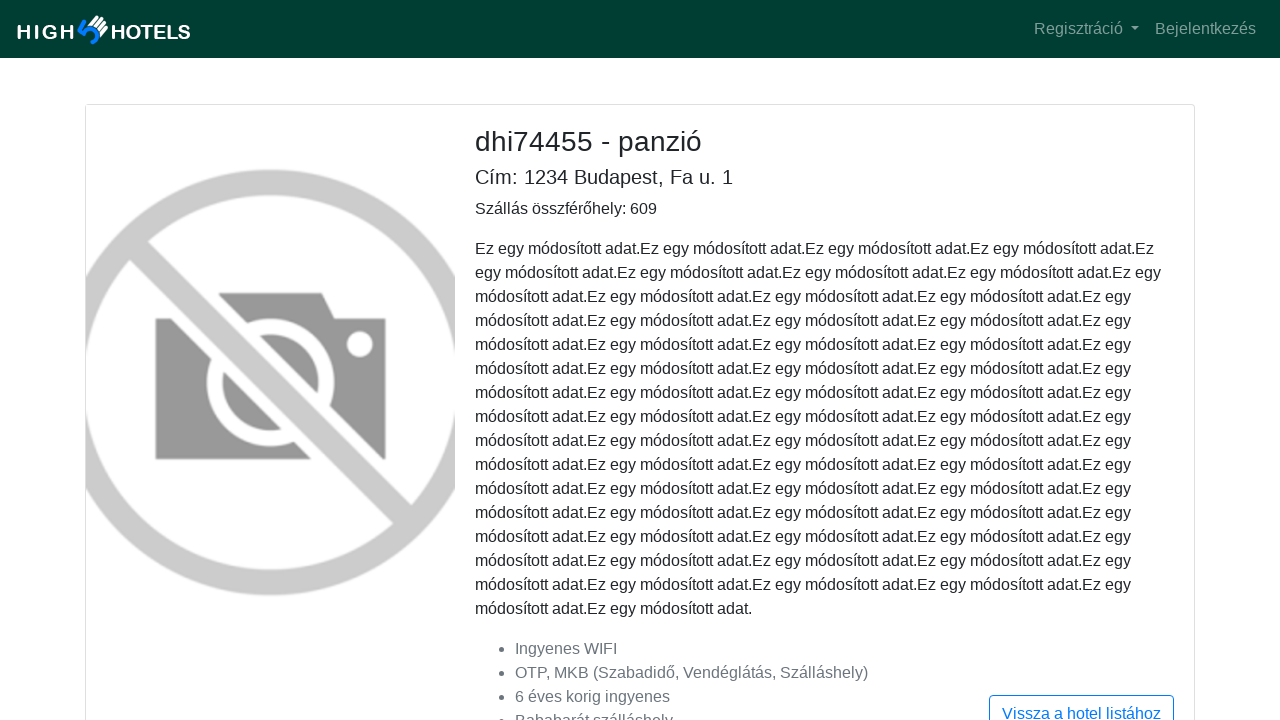